Tests waiting for JavaScript to update message count text on the page to a specific value

Starting URL: https://eviltester.github.io/synchole/messages.html

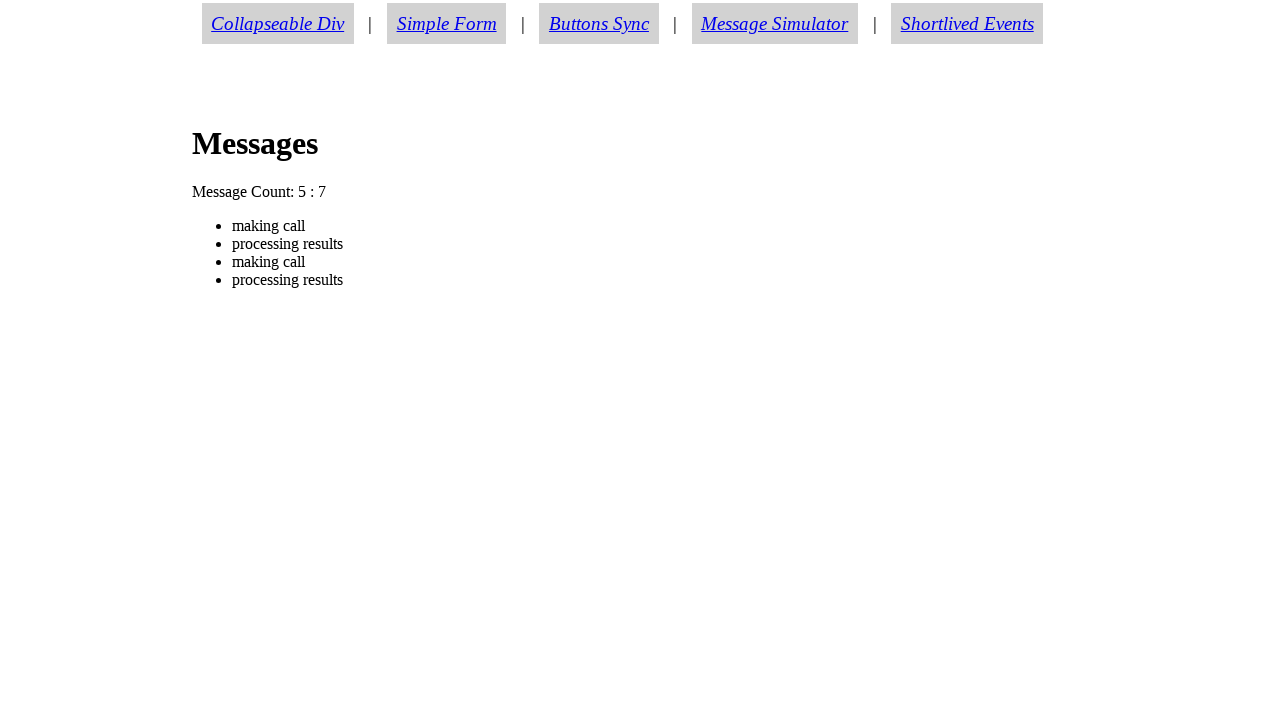

Waited for message count element to display 'Message Count: 0 : 0'
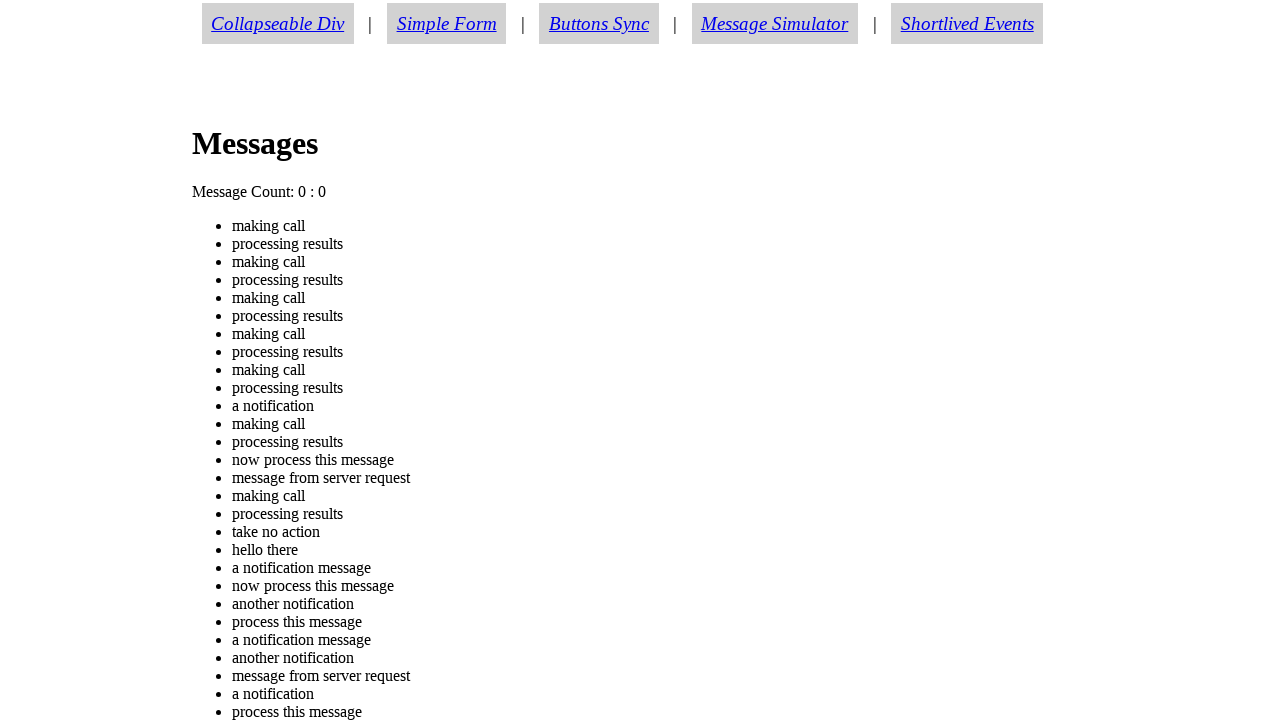

Verified message count text content is 'Message Count: 0 : 0'
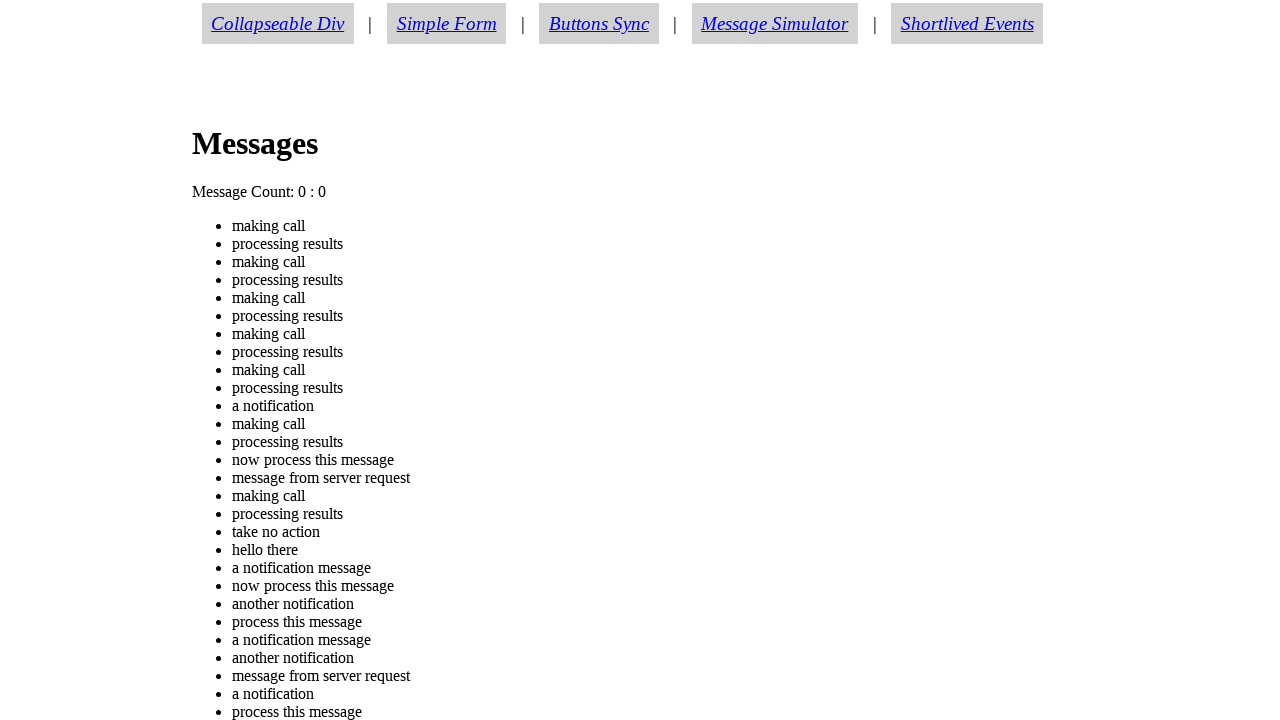

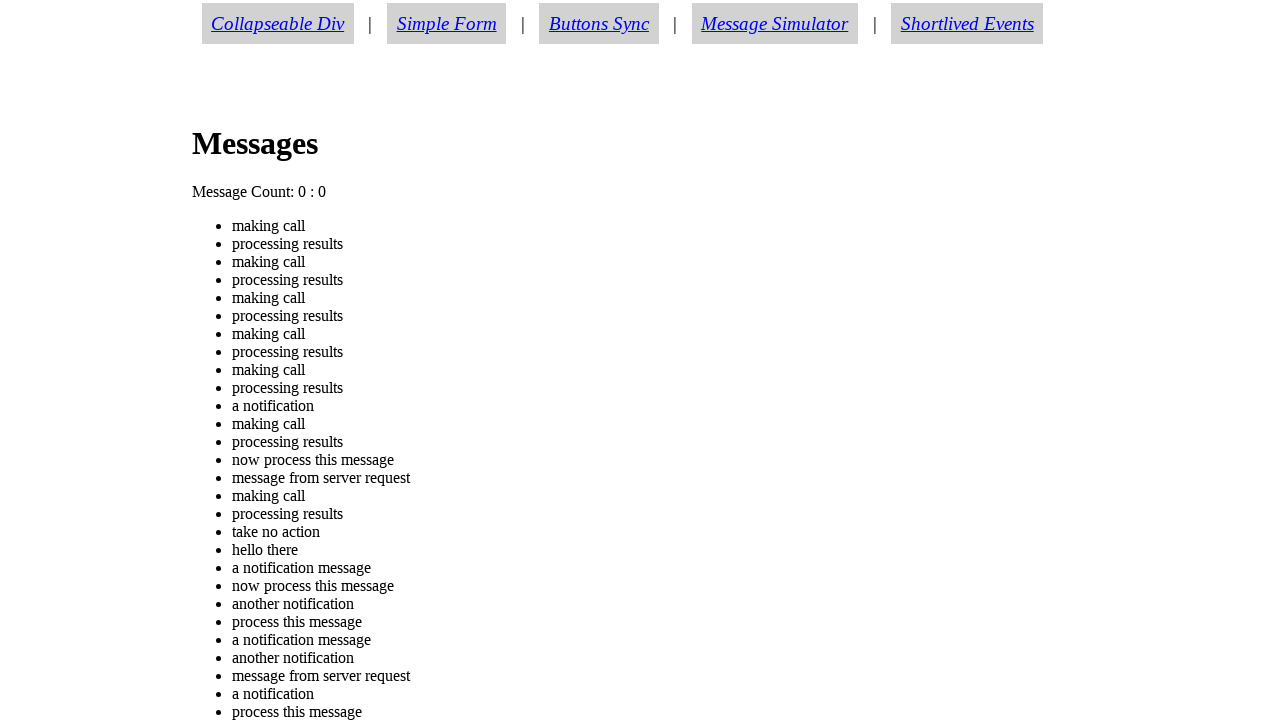